Tests basic browser navigation by visiting a page, navigating to another page, refreshing, and going back in browser history

Starting URL: https://rahulshettyacademy.com/

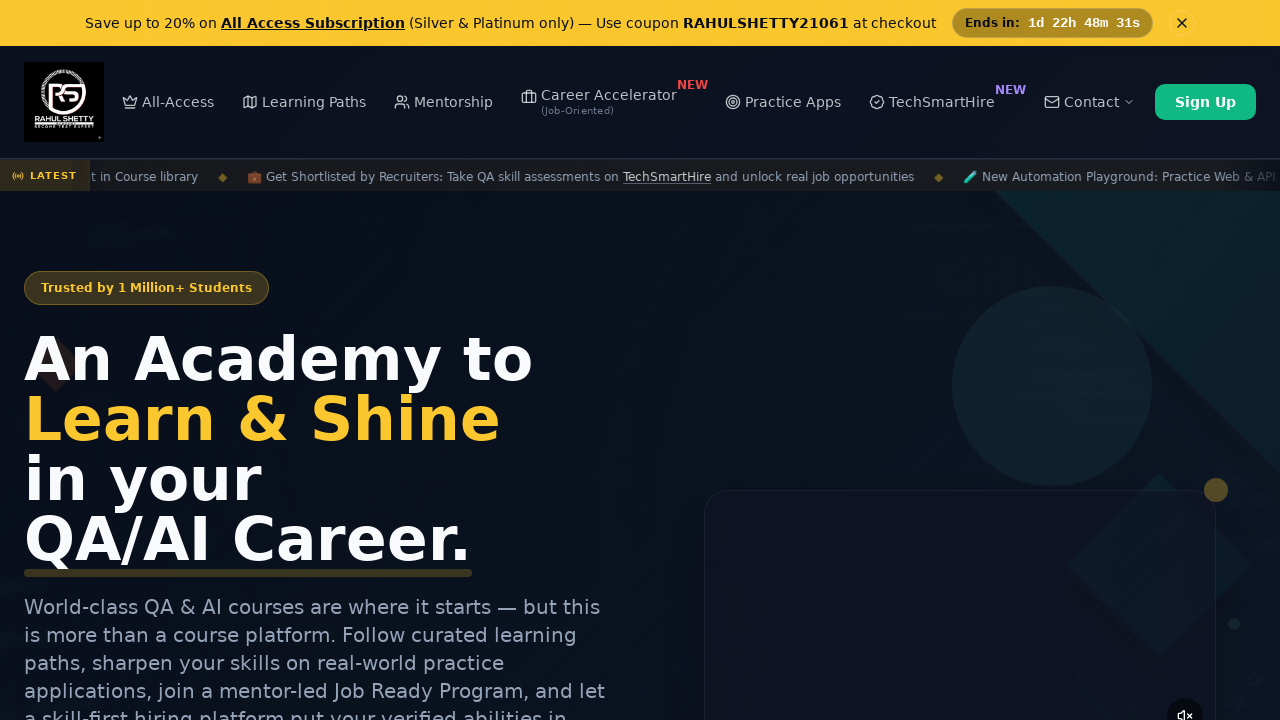

Navigated to Selenium practice page at https://rahulshettyacademy.com/seleniumPractise/#/
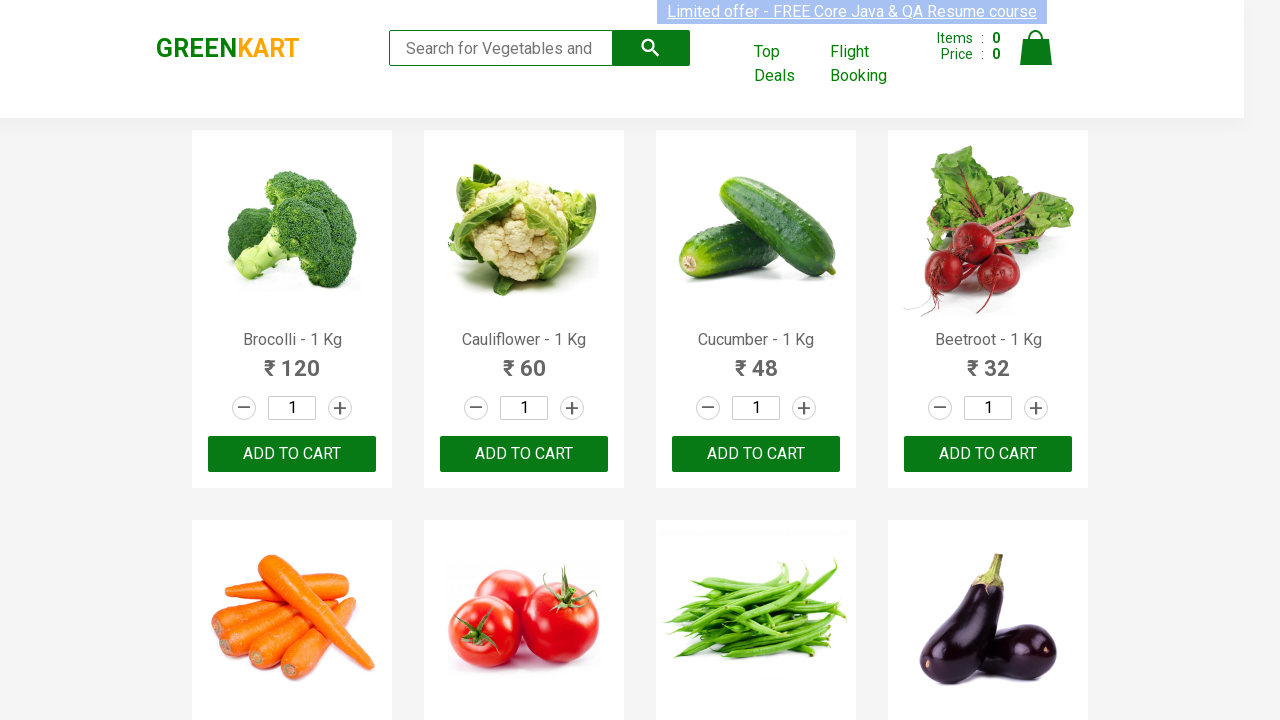

Refreshed the current page
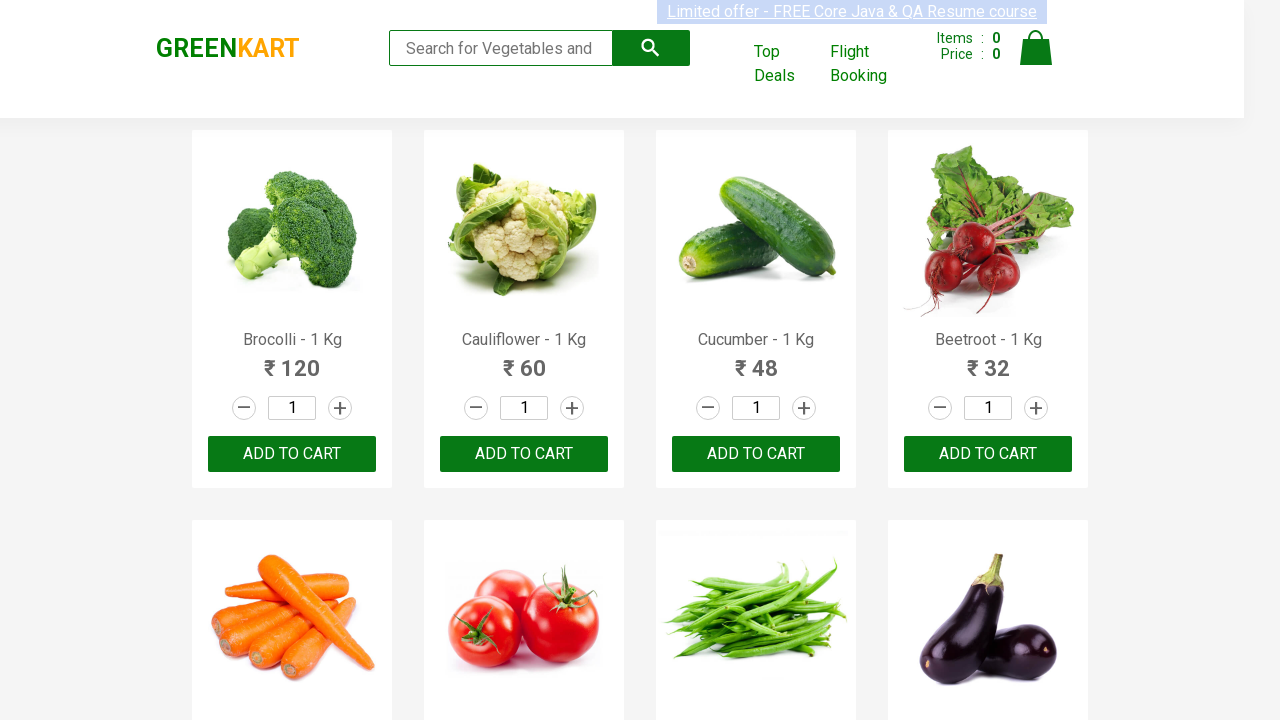

Navigated back in browser history to the starting page
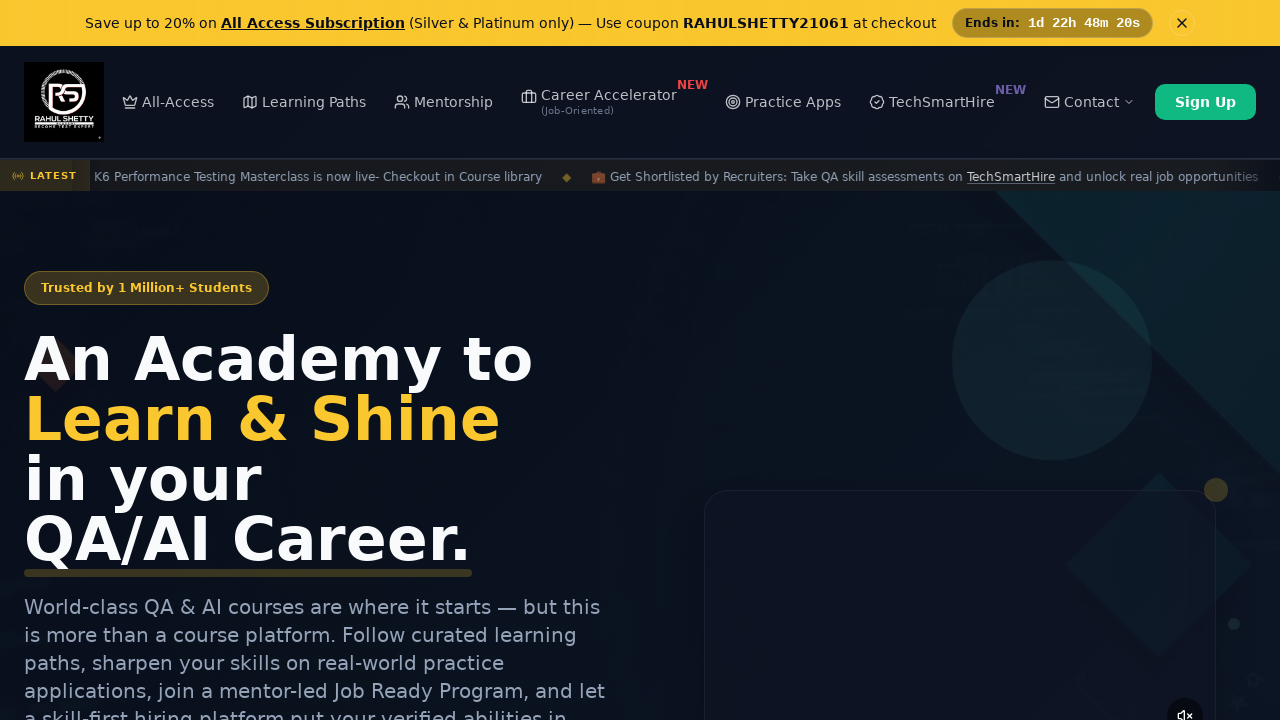

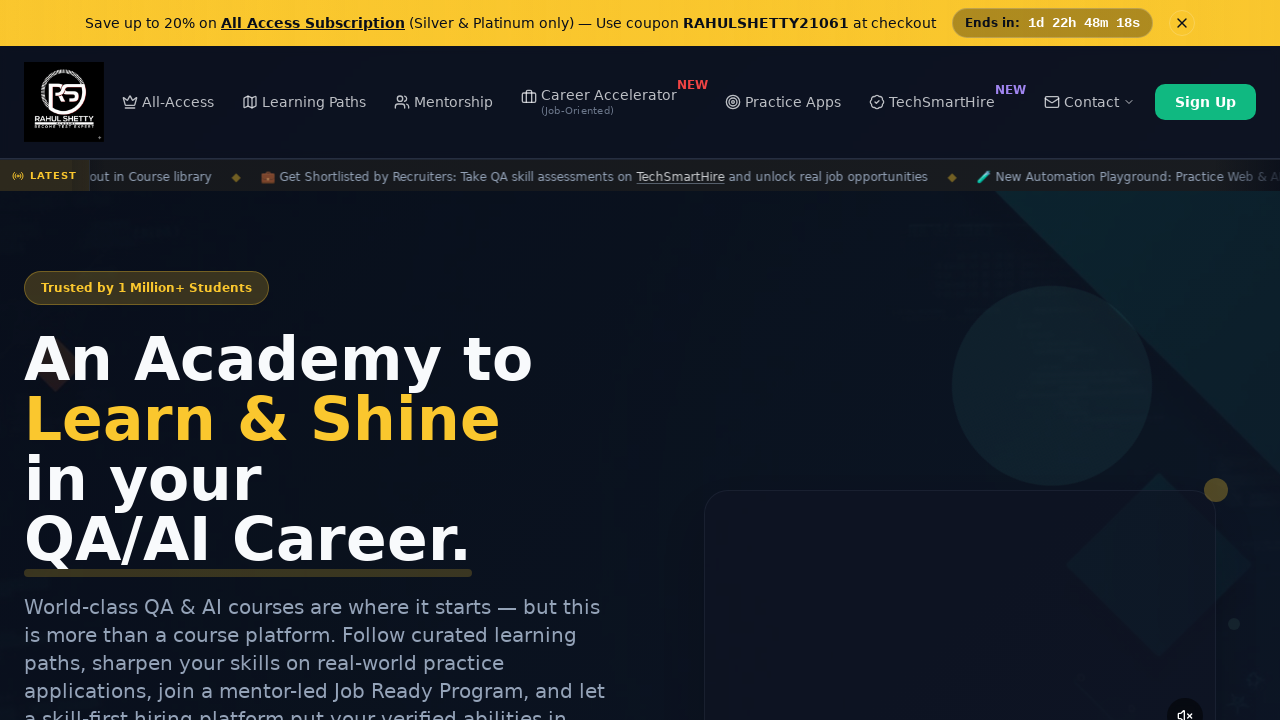